Tests that new todo items are appended to the bottom of the list by creating 3 items and verifying they appear in order with correct count

Starting URL: https://demo.playwright.dev/todomvc

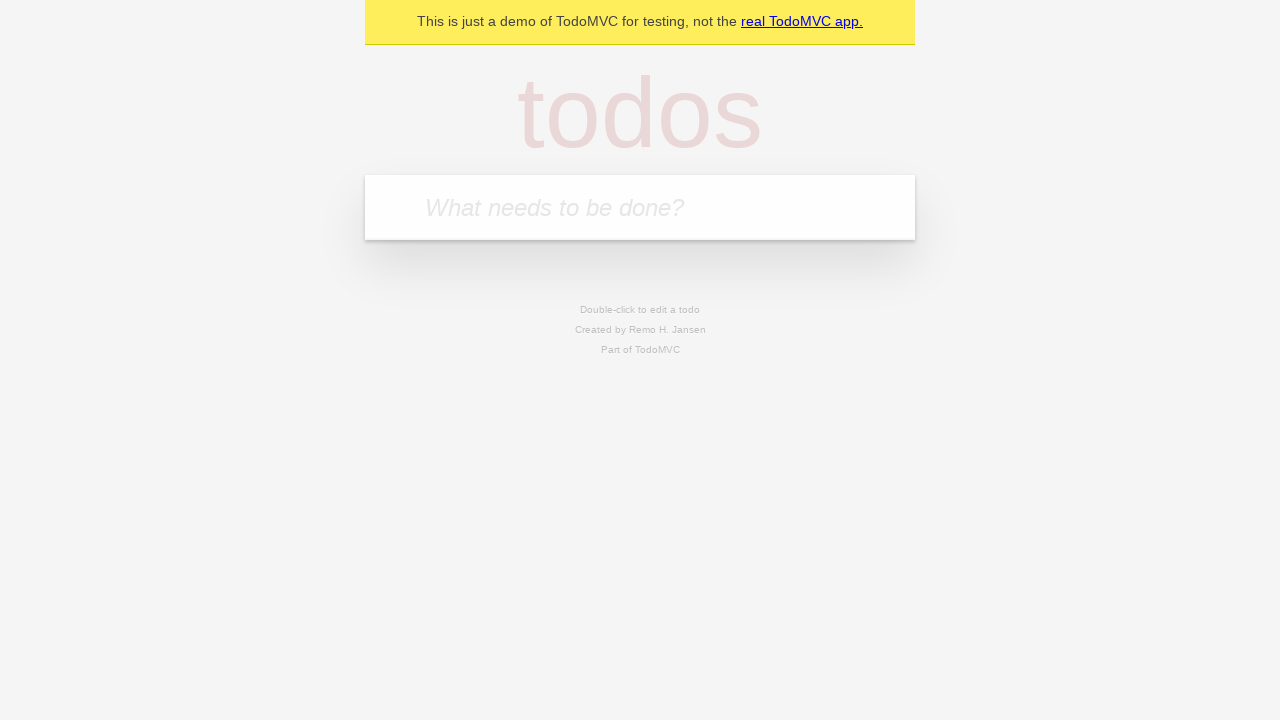

Located the 'What needs to be done?' input field
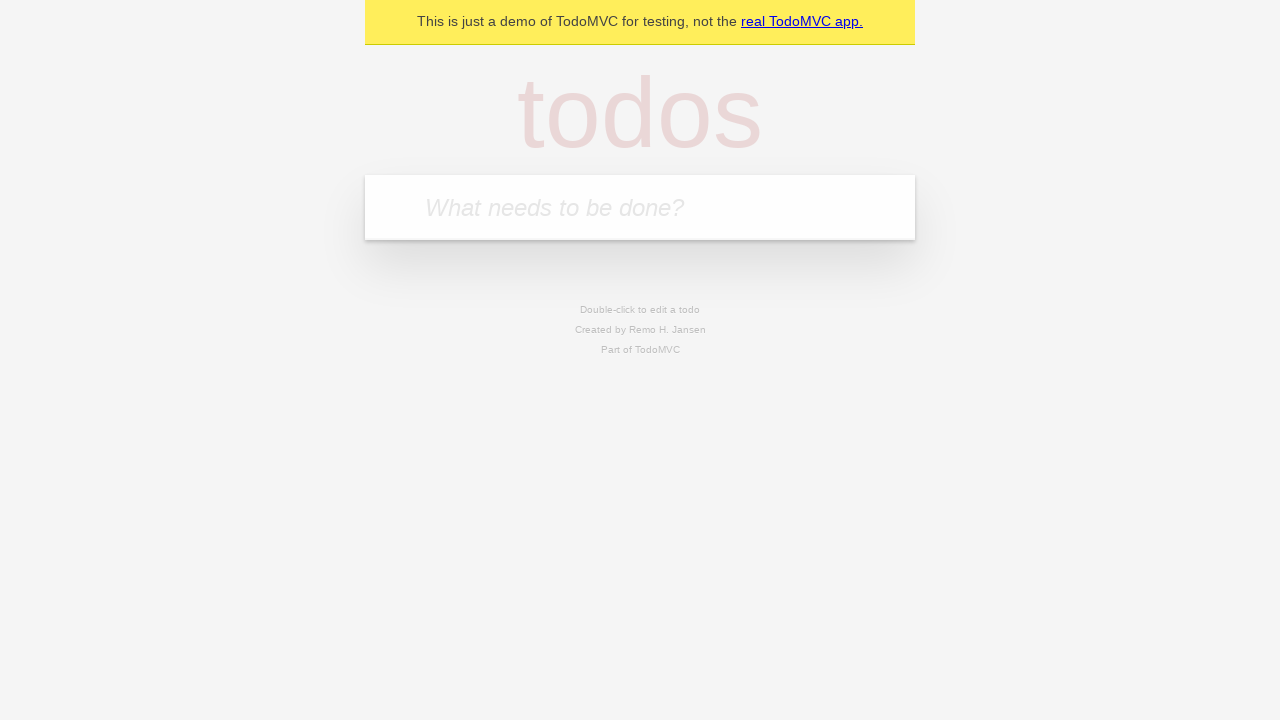

Filled todo input with 'buy some cheese' on internal:attr=[placeholder="What needs to be done?"i]
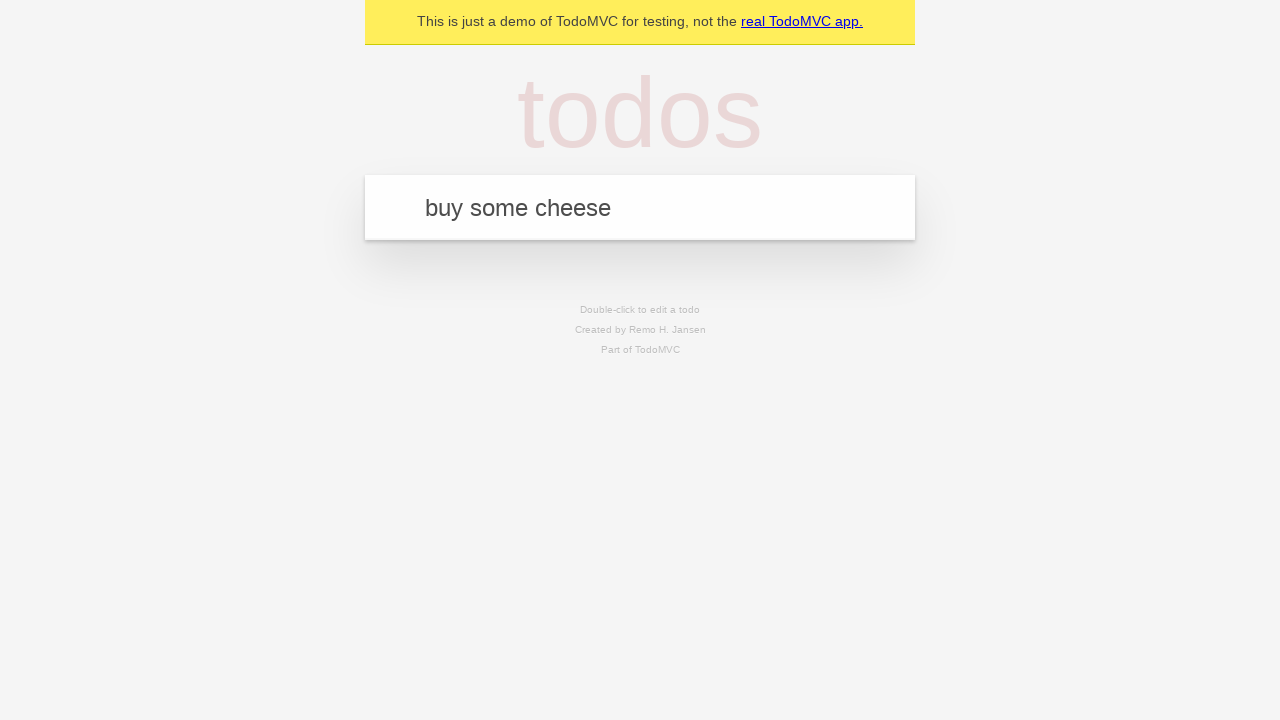

Pressed Enter to create todo item 'buy some cheese' on internal:attr=[placeholder="What needs to be done?"i]
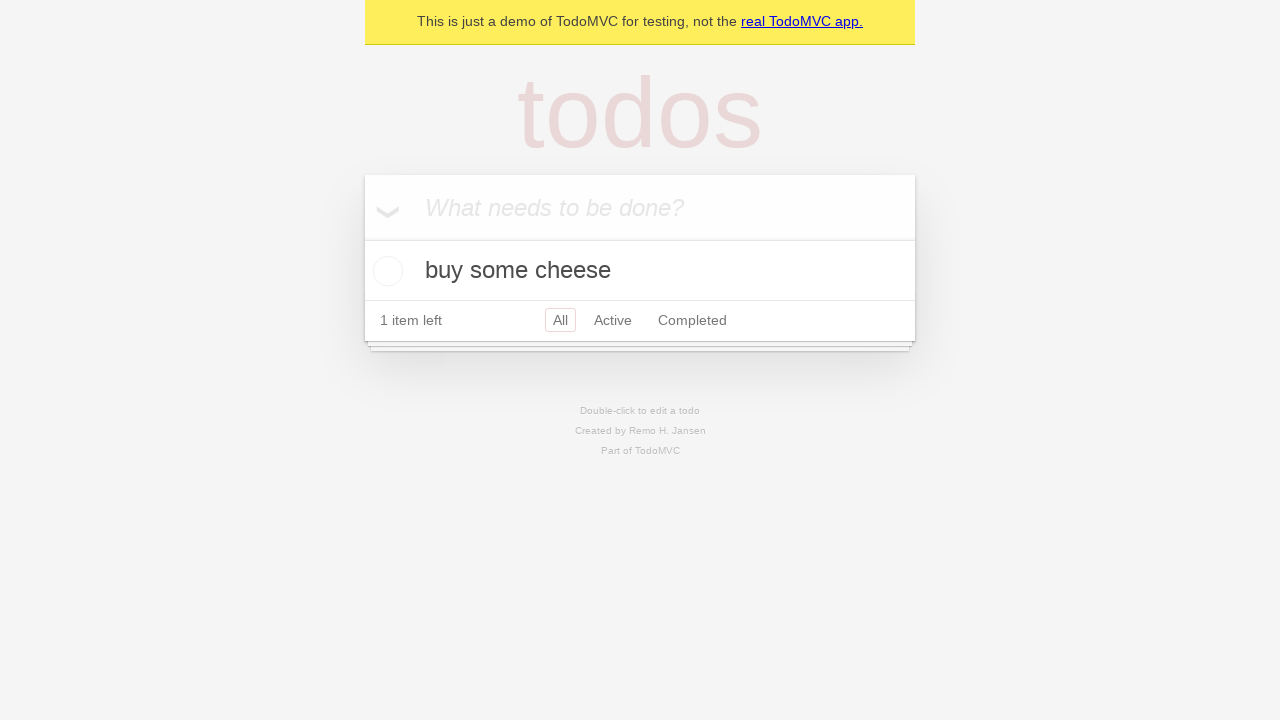

Filled todo input with 'feed the cat' on internal:attr=[placeholder="What needs to be done?"i]
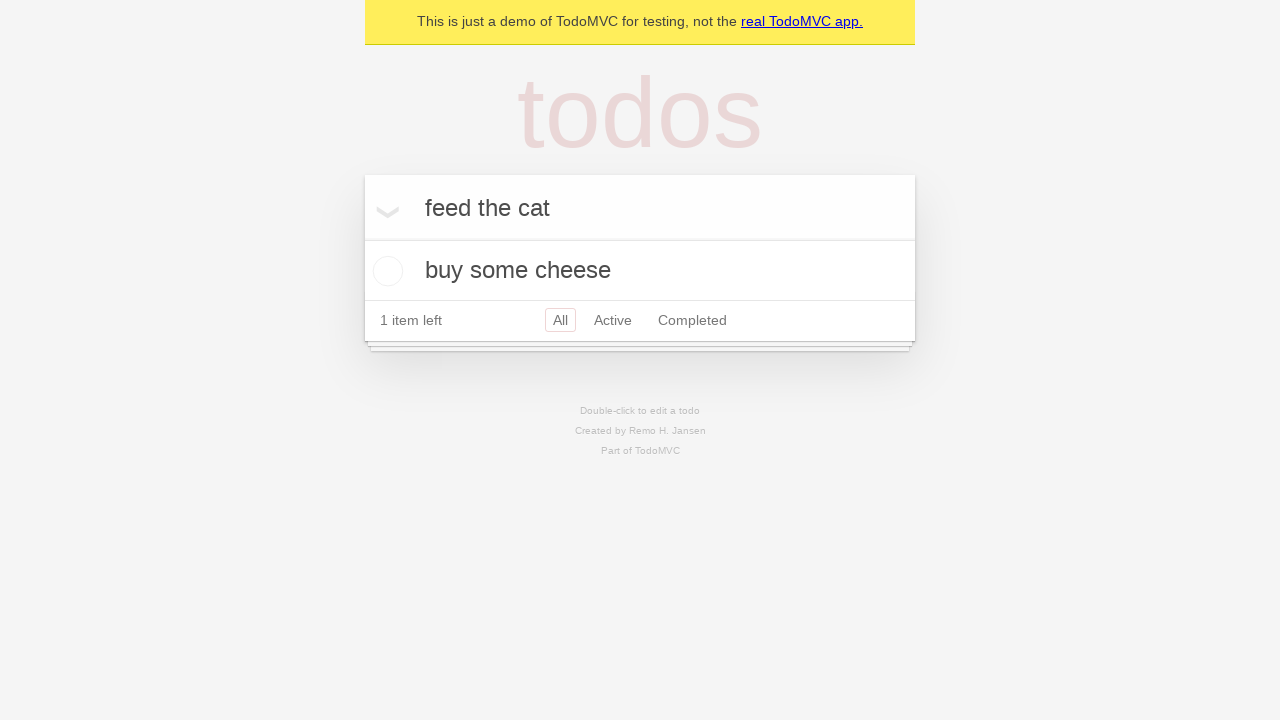

Pressed Enter to create todo item 'feed the cat' on internal:attr=[placeholder="What needs to be done?"i]
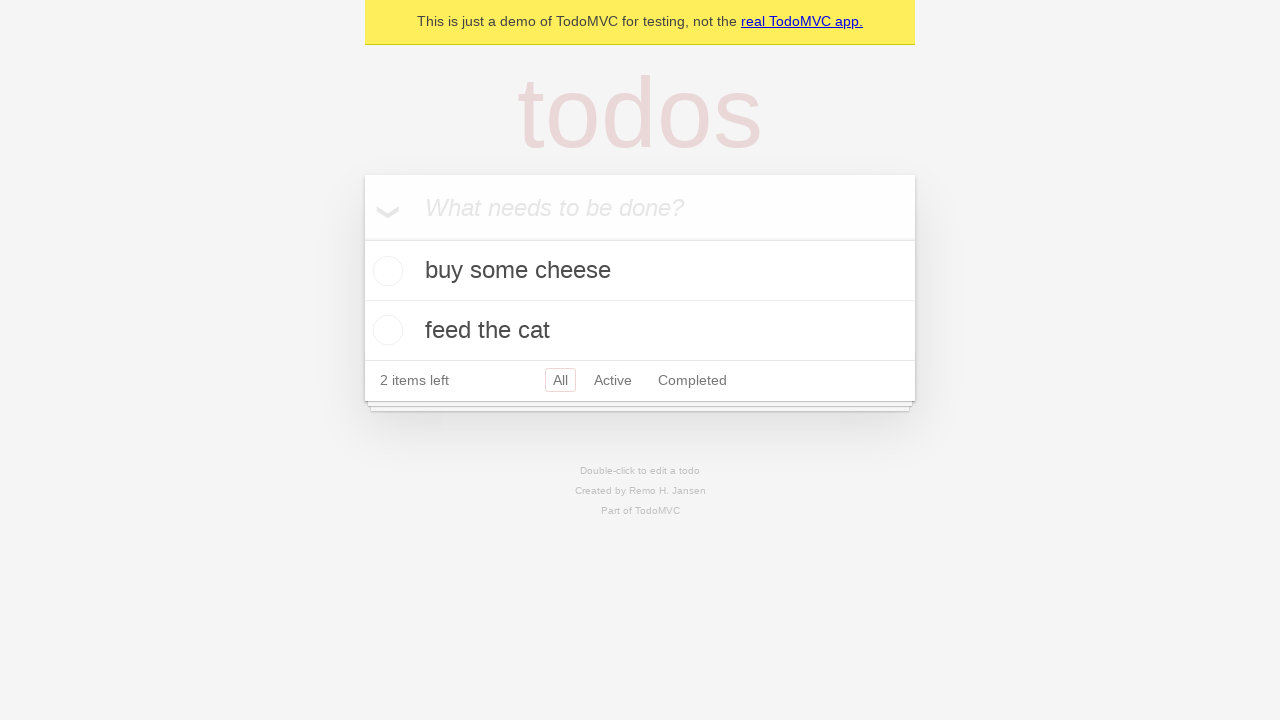

Filled todo input with 'book a doctors appointment' on internal:attr=[placeholder="What needs to be done?"i]
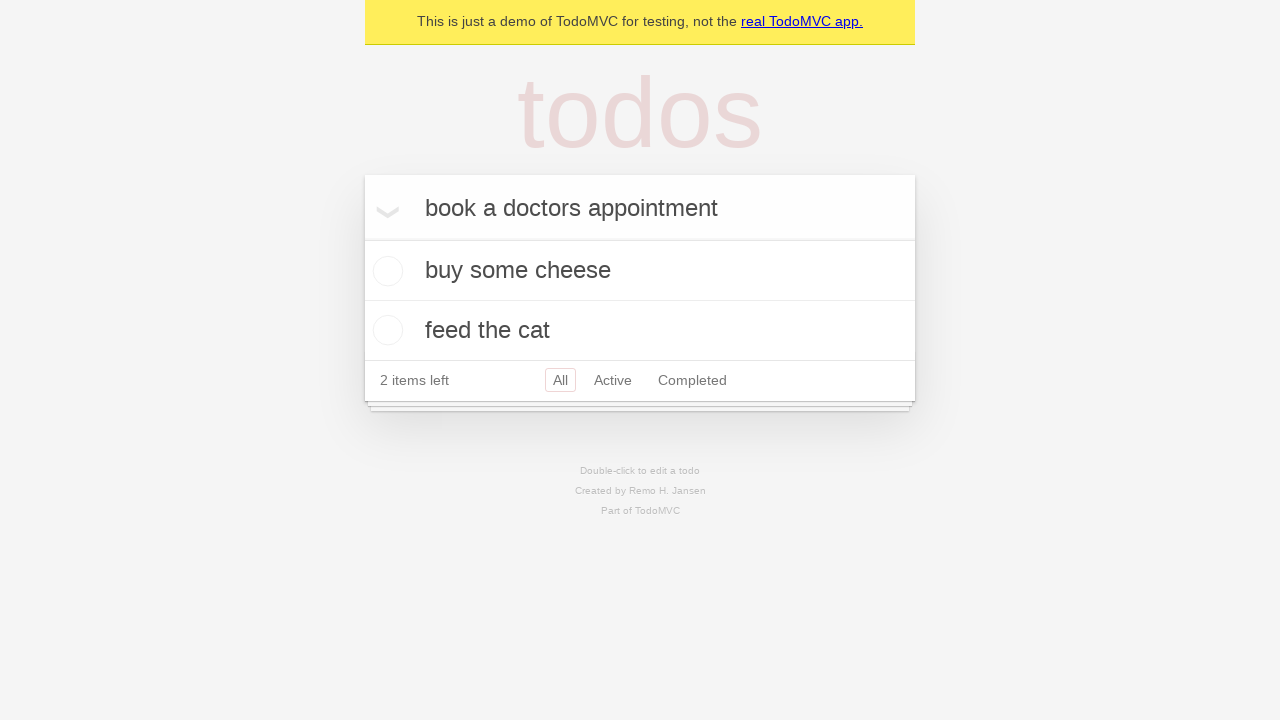

Pressed Enter to create todo item 'book a doctors appointment' on internal:attr=[placeholder="What needs to be done?"i]
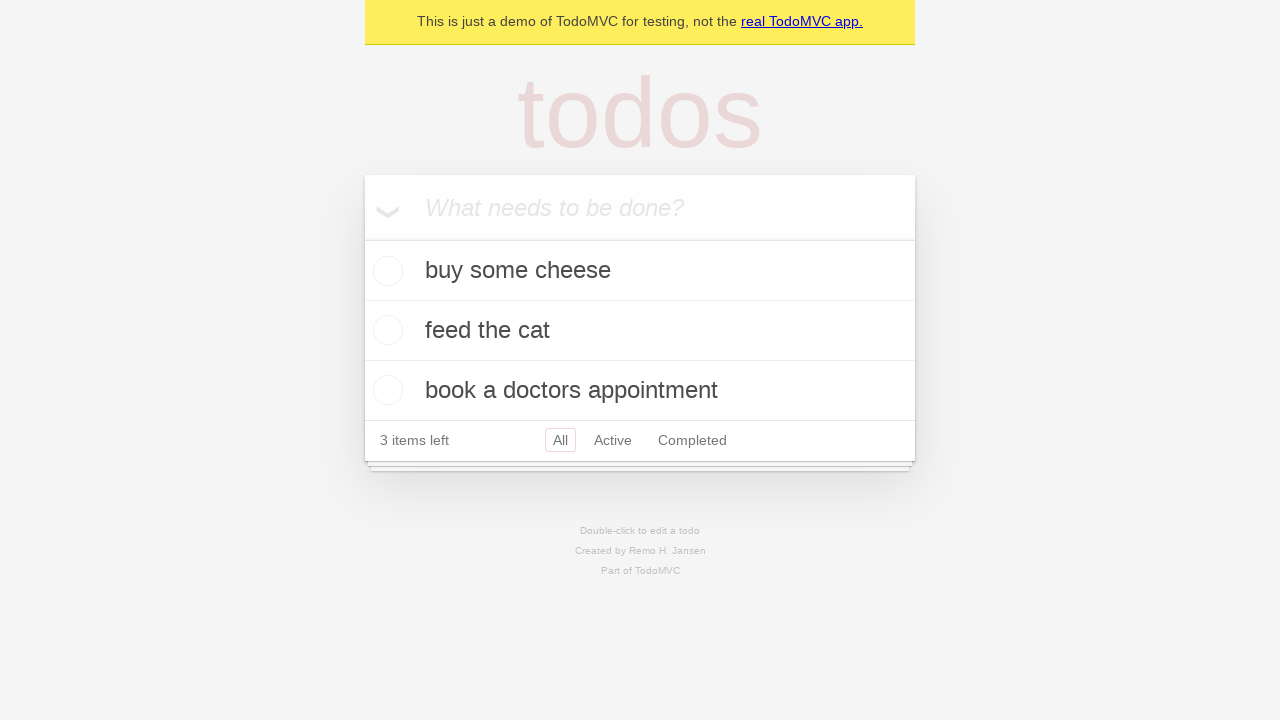

Verified all 3 todo items are present in the DOM
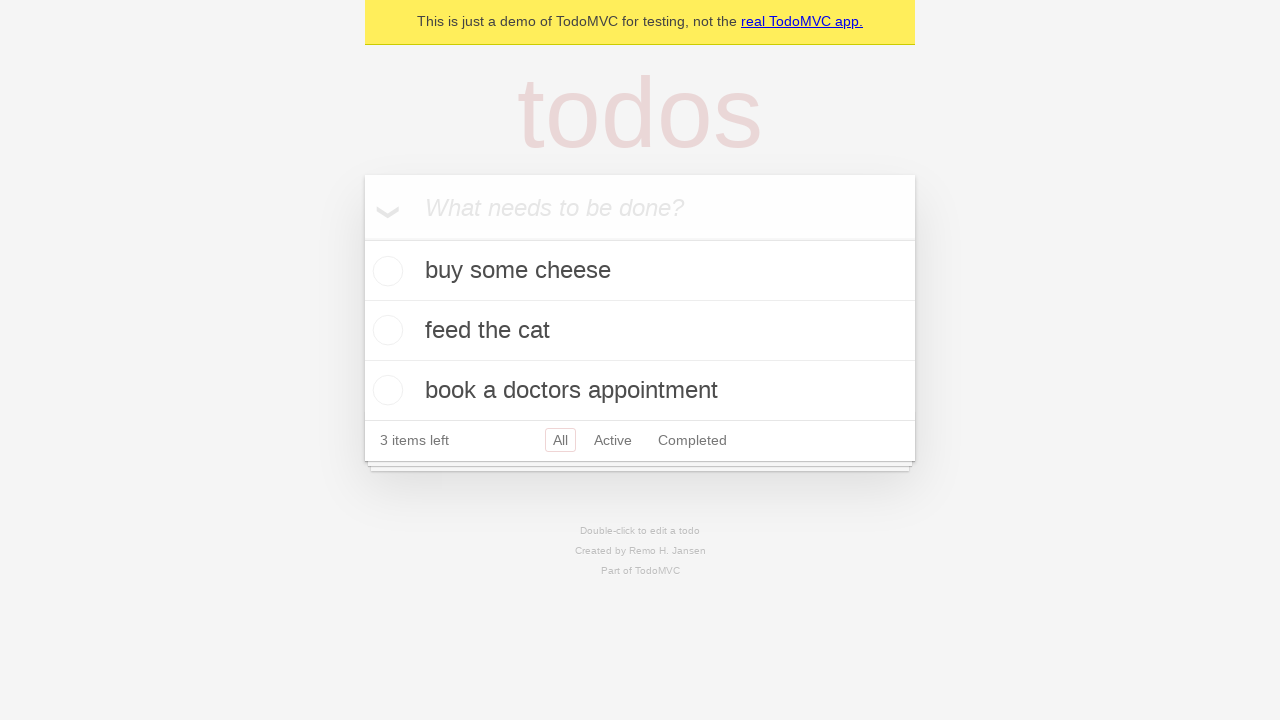

Verified todo count shows '3 items left'
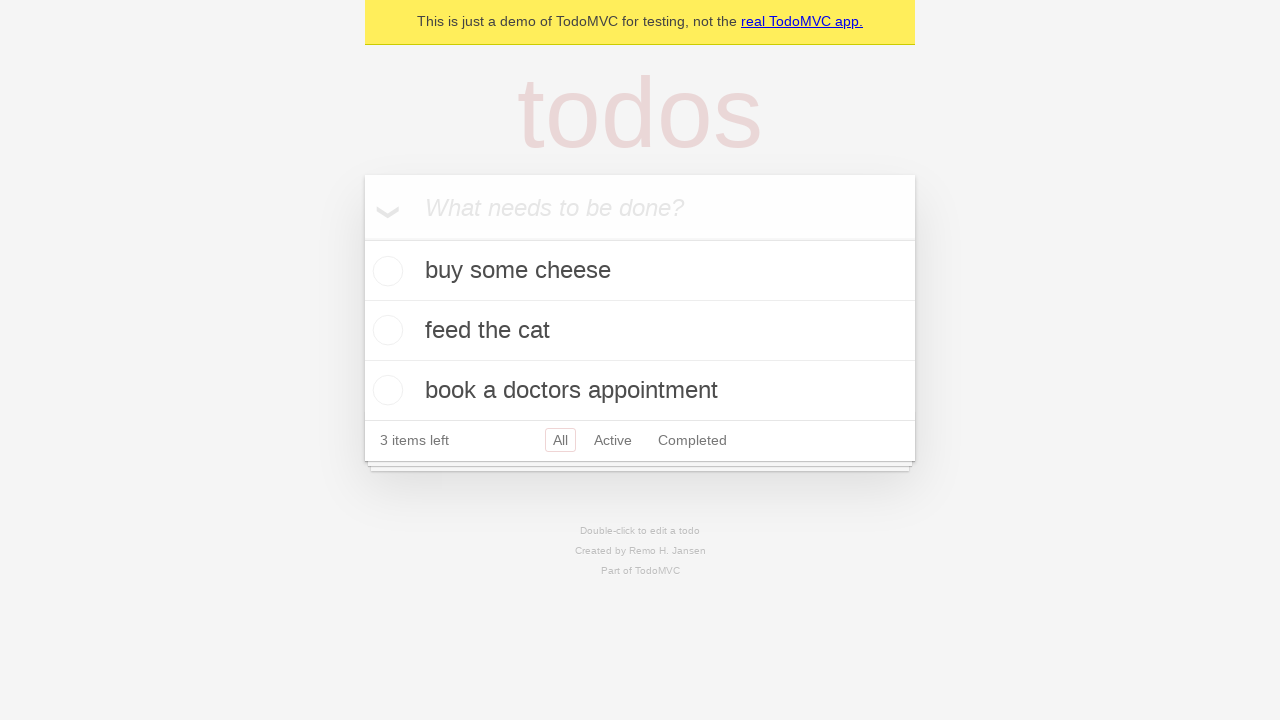

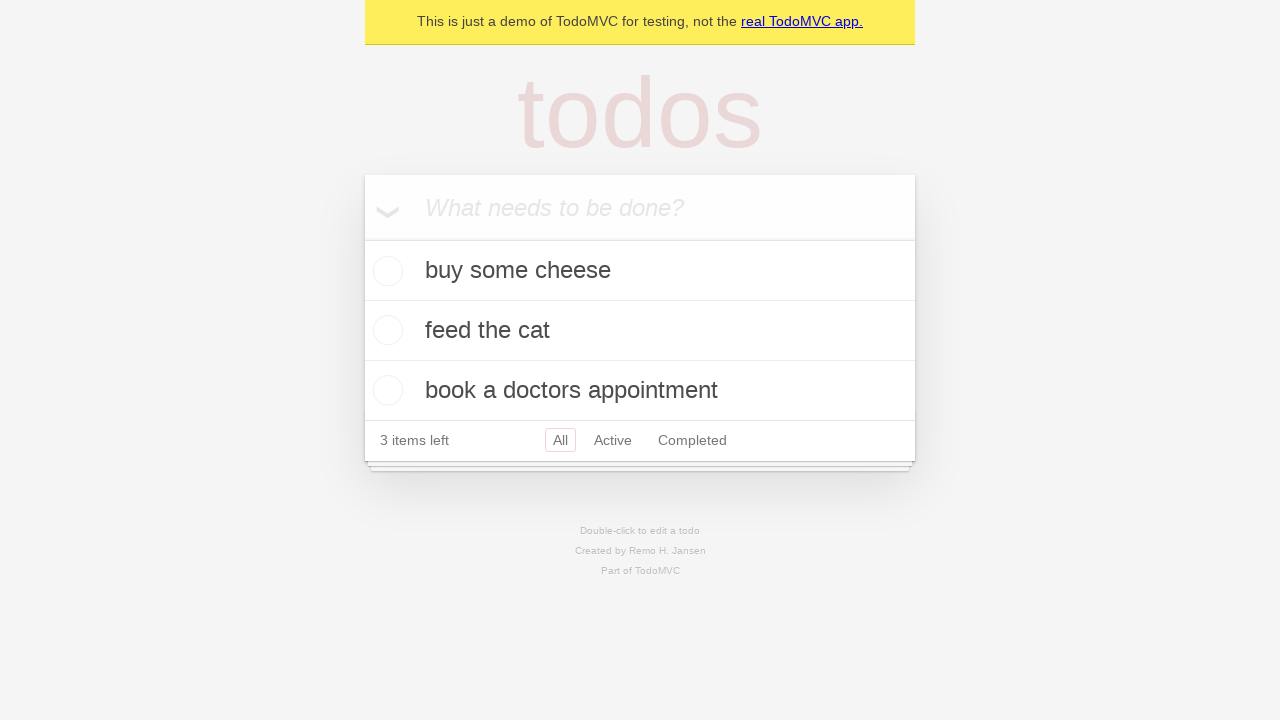